Tests relative locator functionality by interacting with form elements including checkboxes using Selenium's relative positioning features

Starting URL: https://rahulshettyacademy.com/angularpractice/

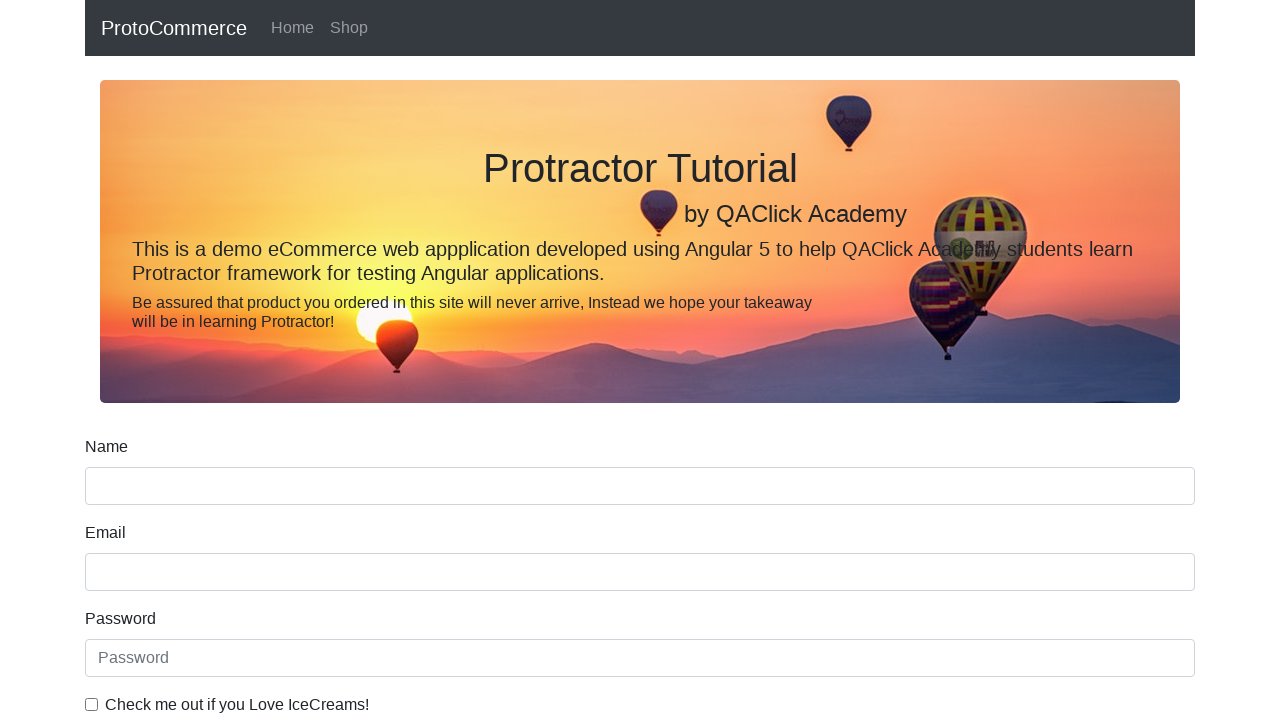

Clicked the example checkbox using relative positioning at (92, 704) on input#exampleCheck1
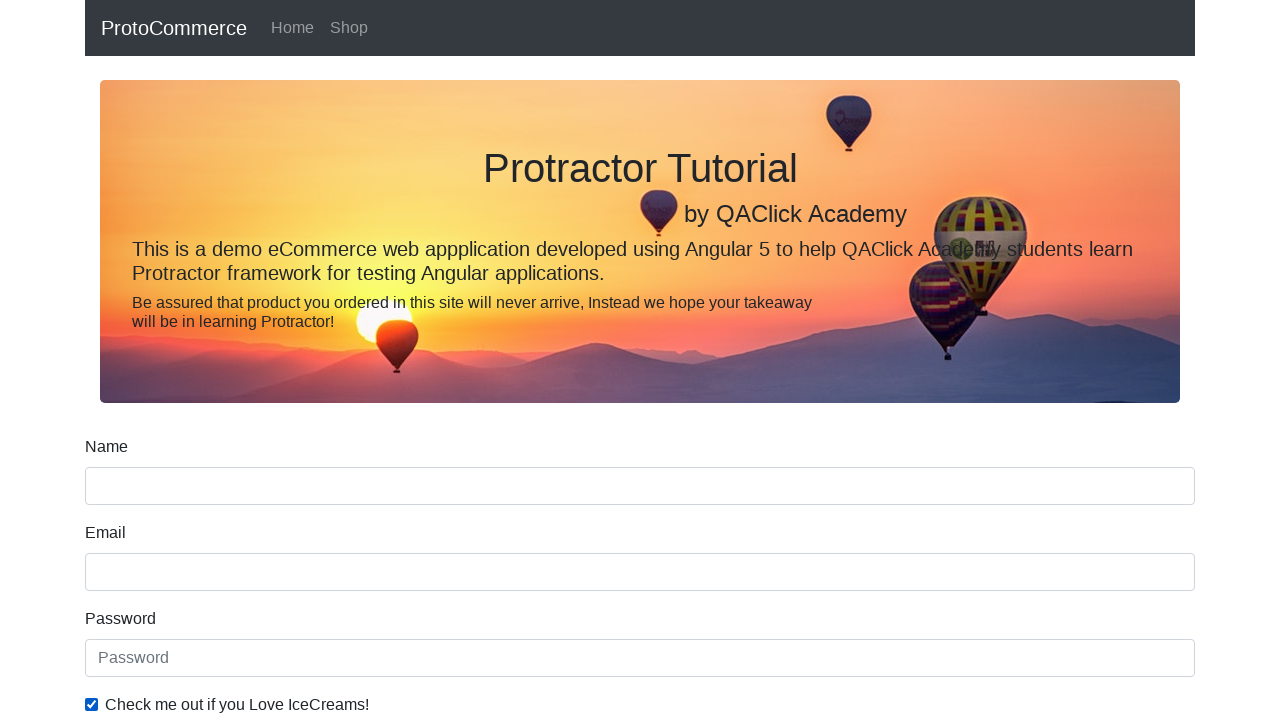

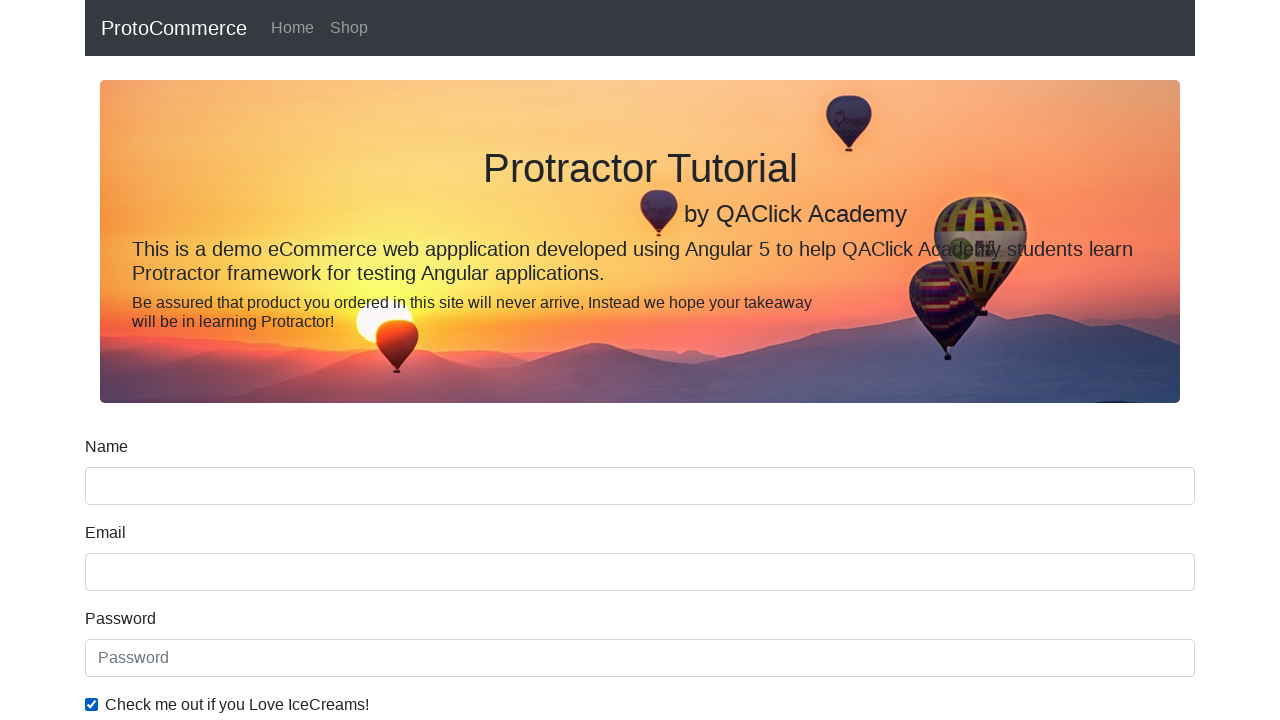